Tests the email signup form on a product landing page by entering an email address and clicking the "Get started" button

Starting URL: https://product-landing-page-abraham.netlify.app/

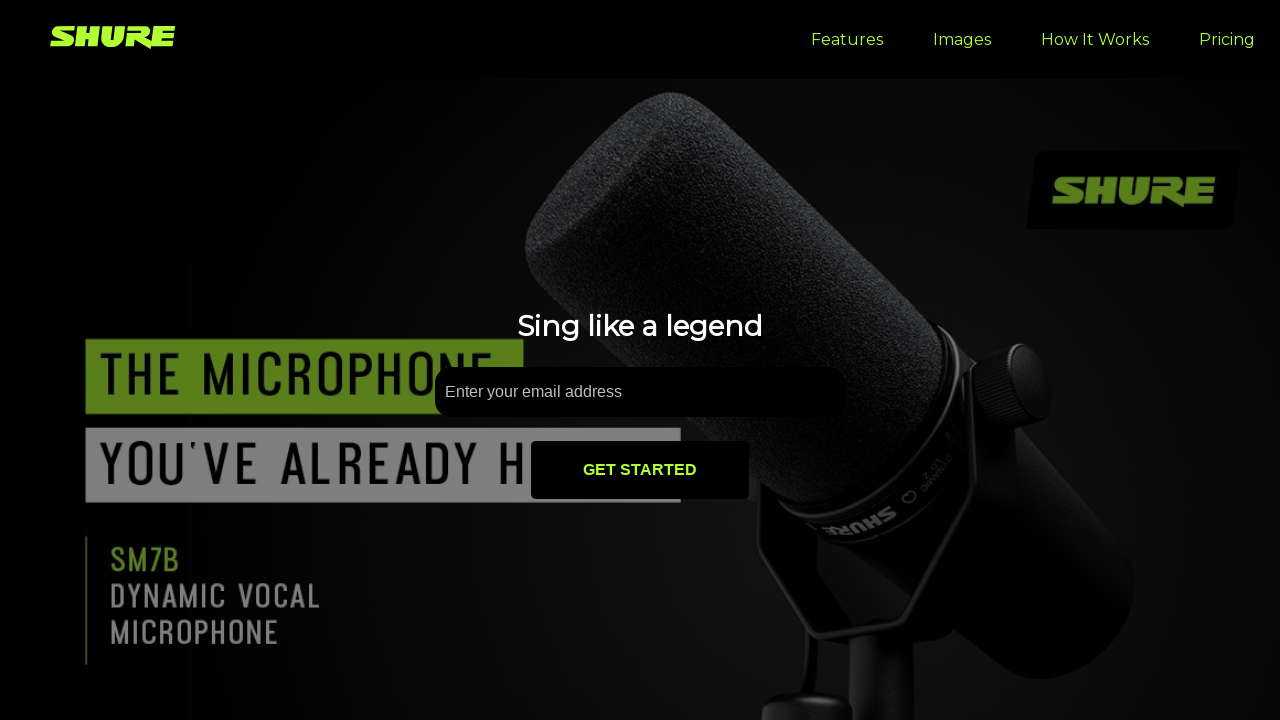

Clicked on email input field at (640, 392) on internal:attr=[placeholder="Enter your email address"i]
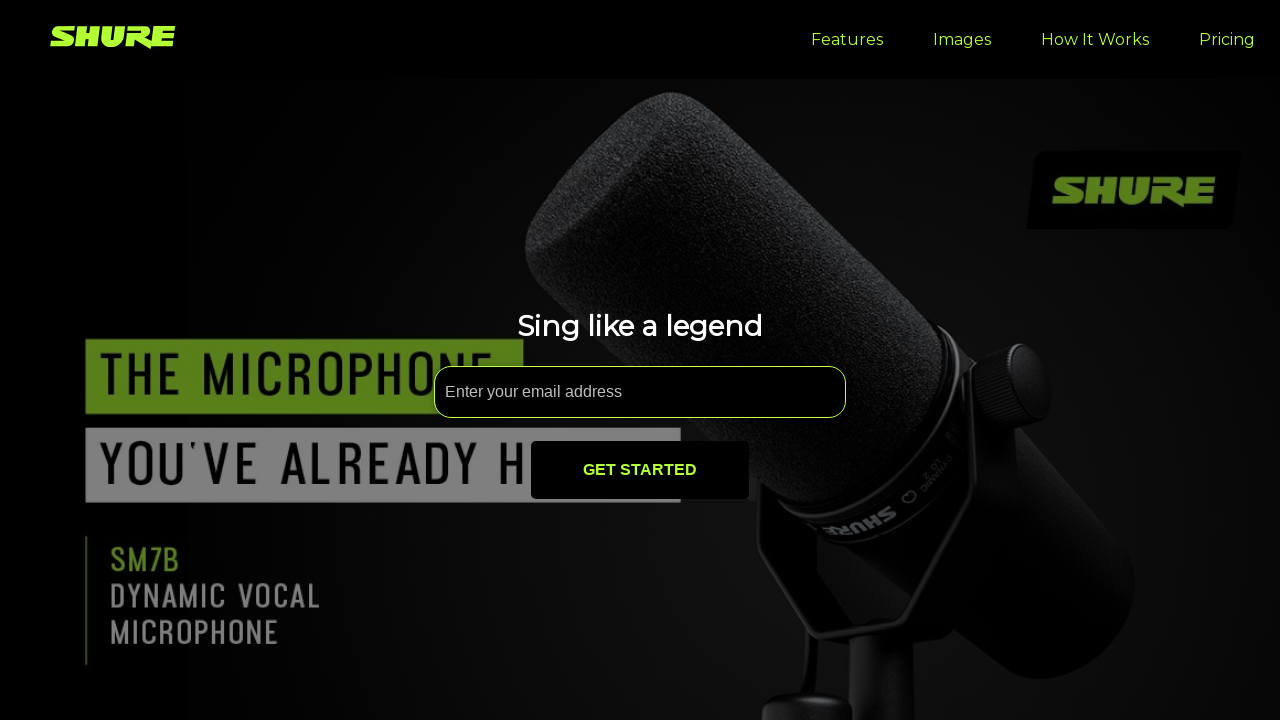

Filled email input field with 'chanchito@gmail.com' on internal:attr=[placeholder="Enter your email address"i]
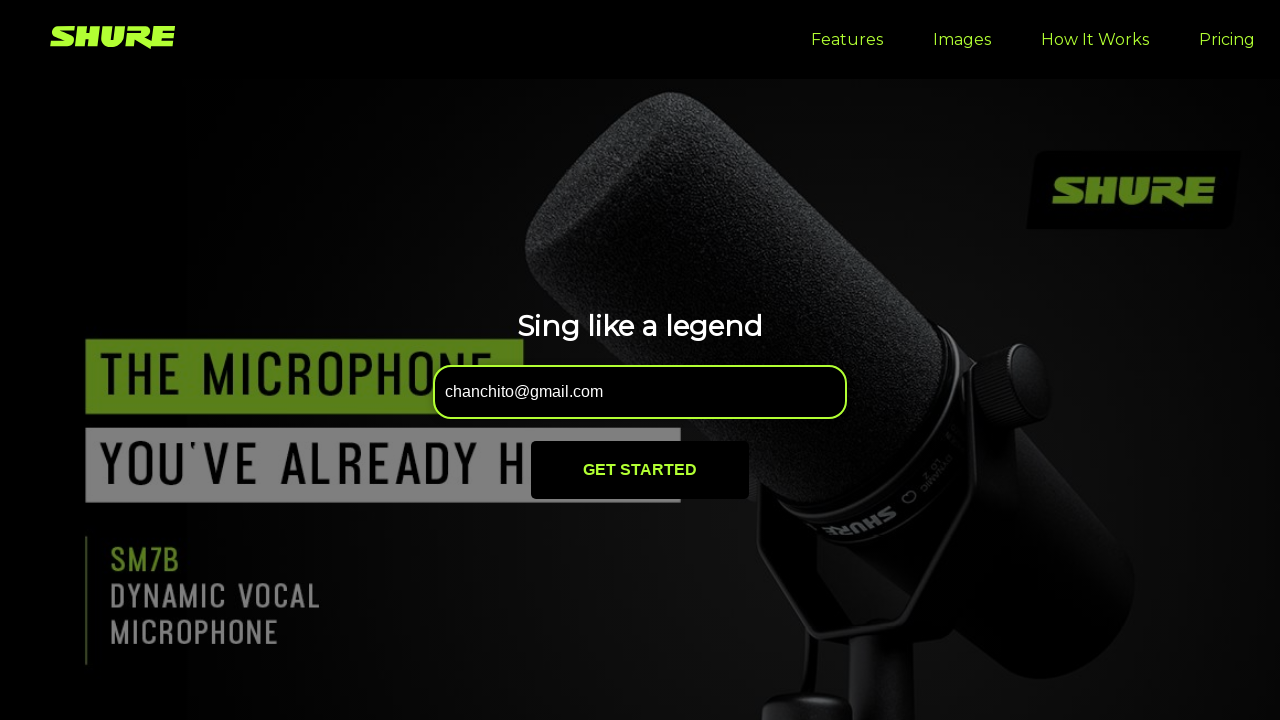

Clicked 'Get started' button to submit email signup form at (640, 470) on internal:role=button[name="Get started"i]
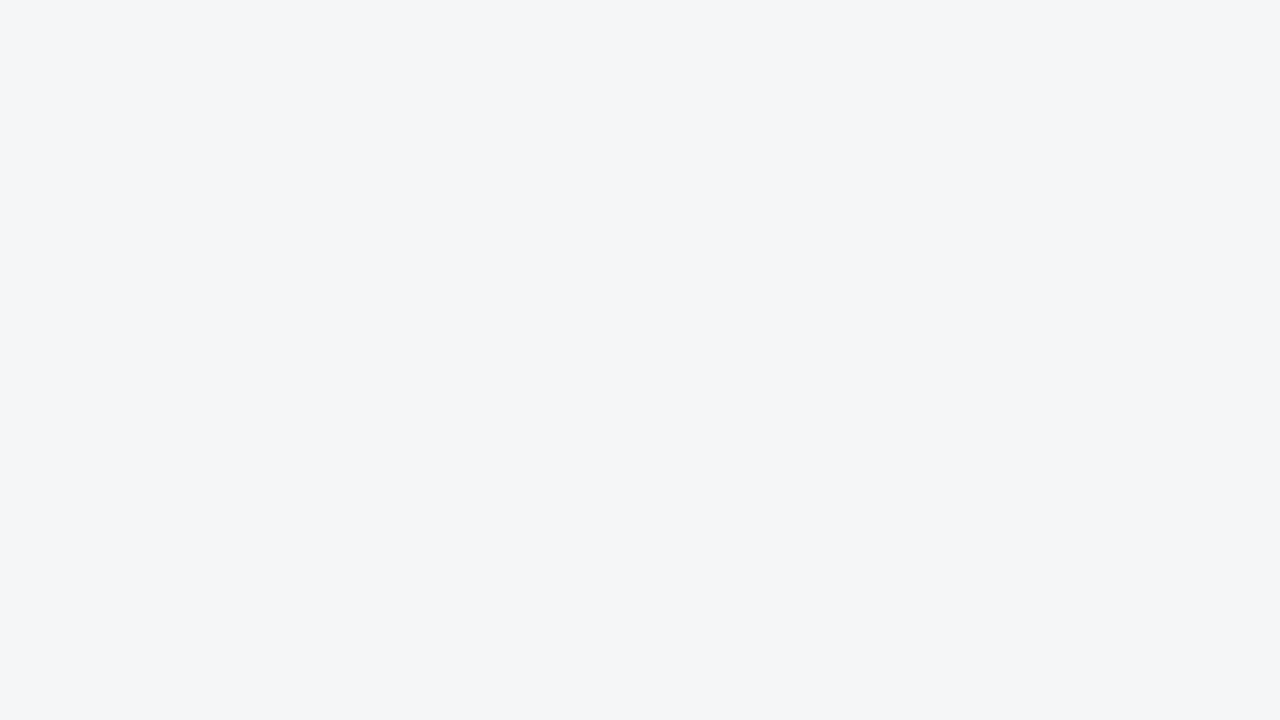

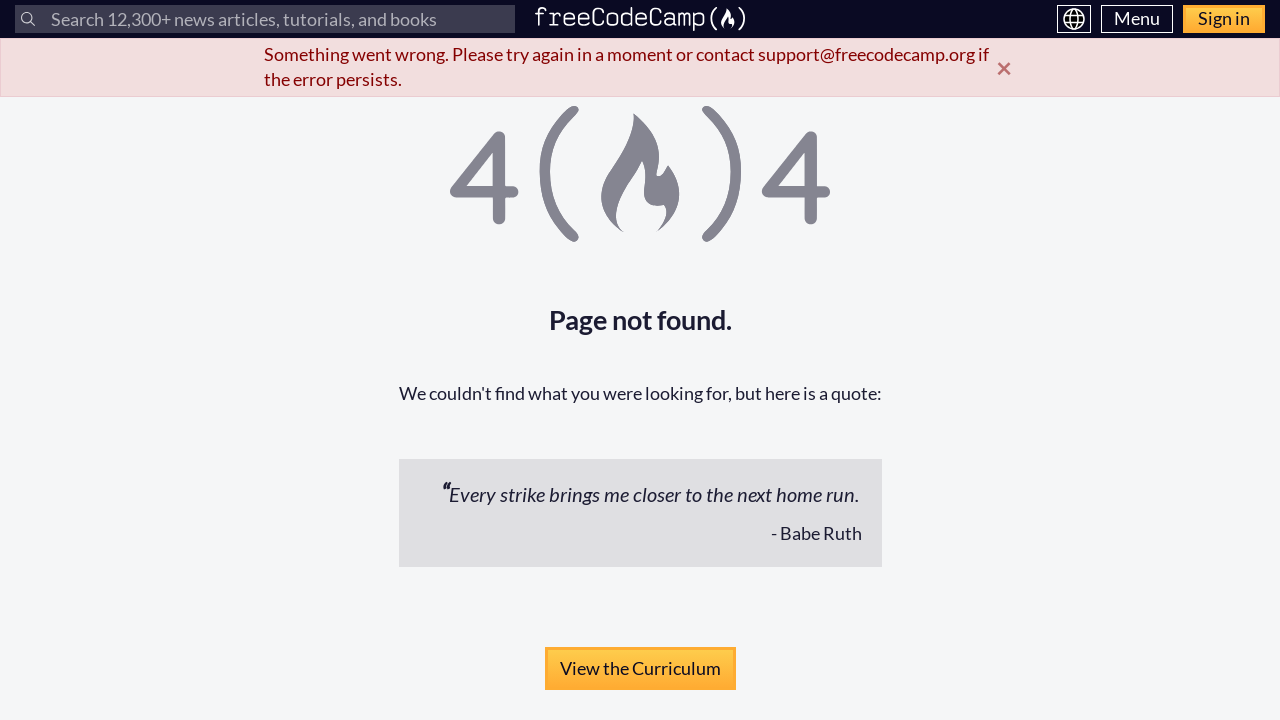